Tests opting out of A/B tests by adding an opt-out cookie before navigating to the A/B test page

Starting URL: http://the-internet.herokuapp.com

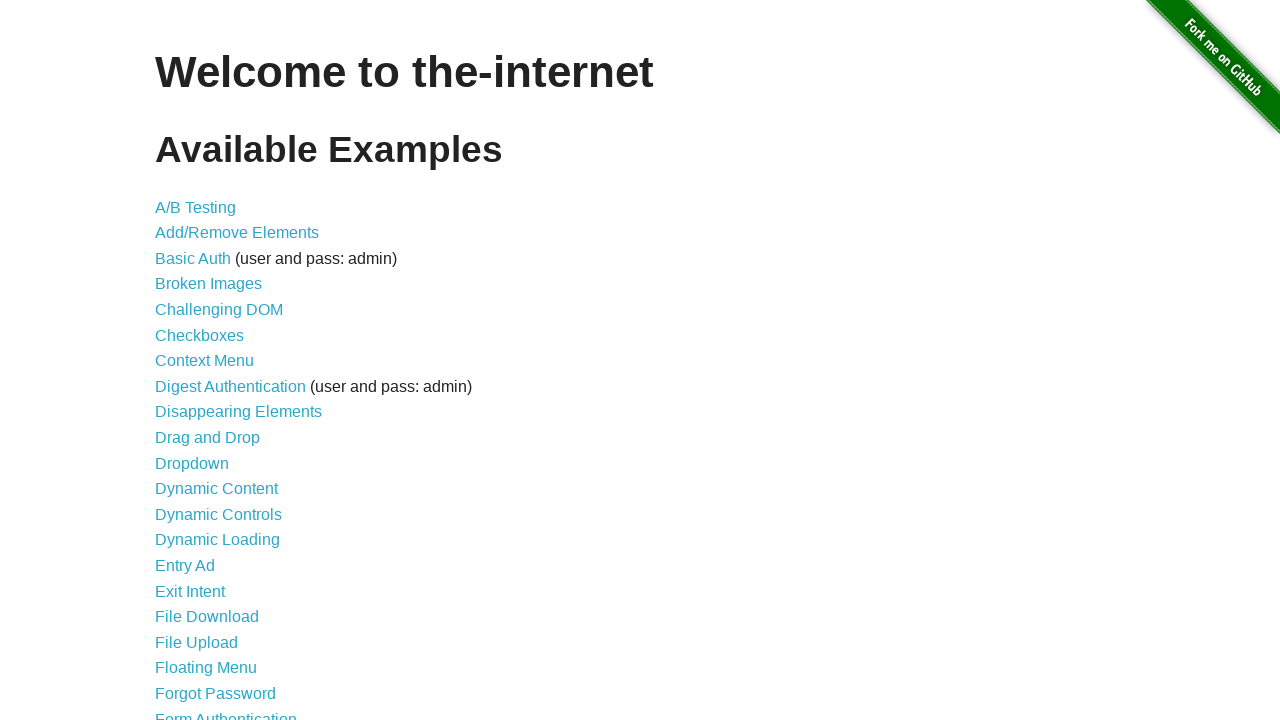

Added optimizelyOptOut cookie to opt out of A/B tests
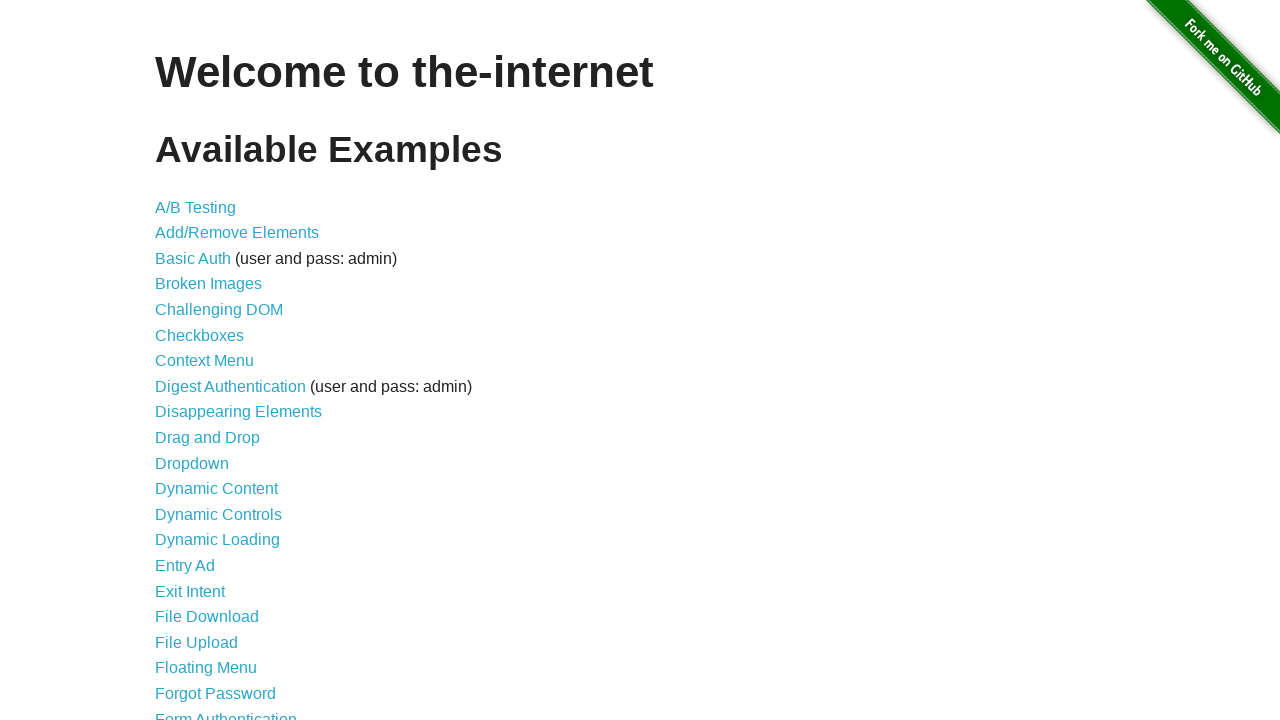

Navigated to A/B test page
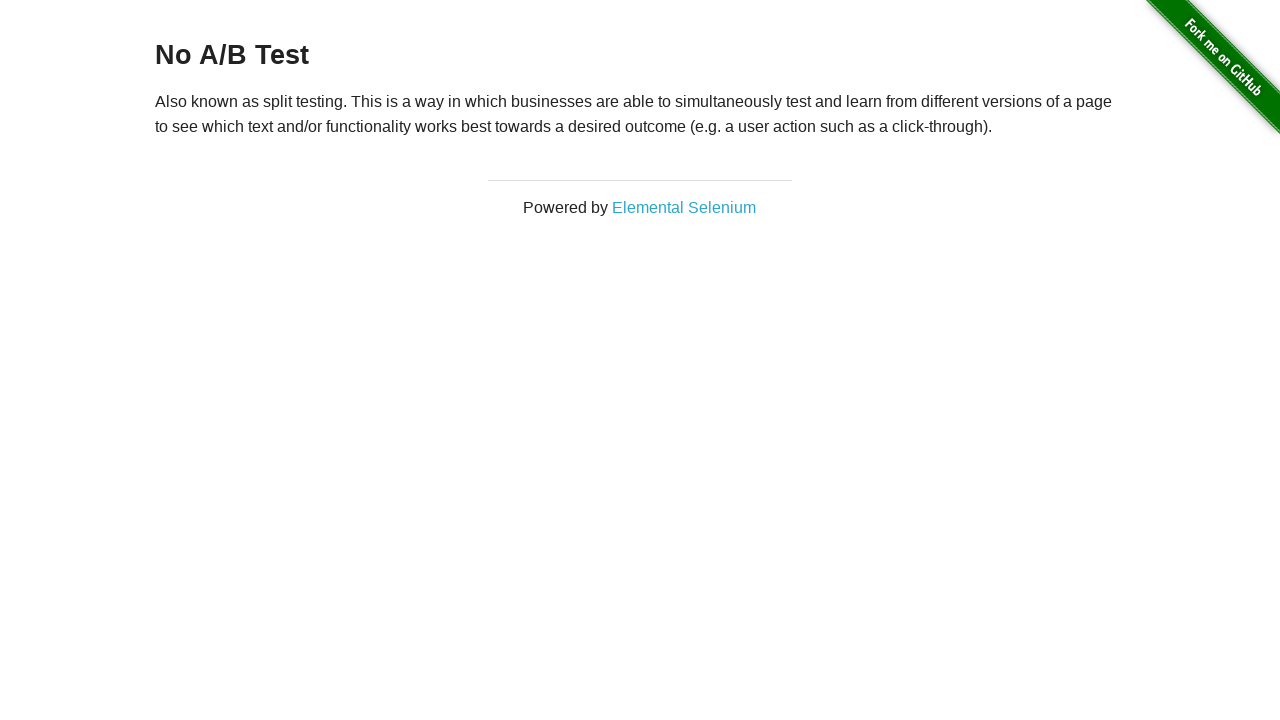

Retrieved heading text from A/B test page
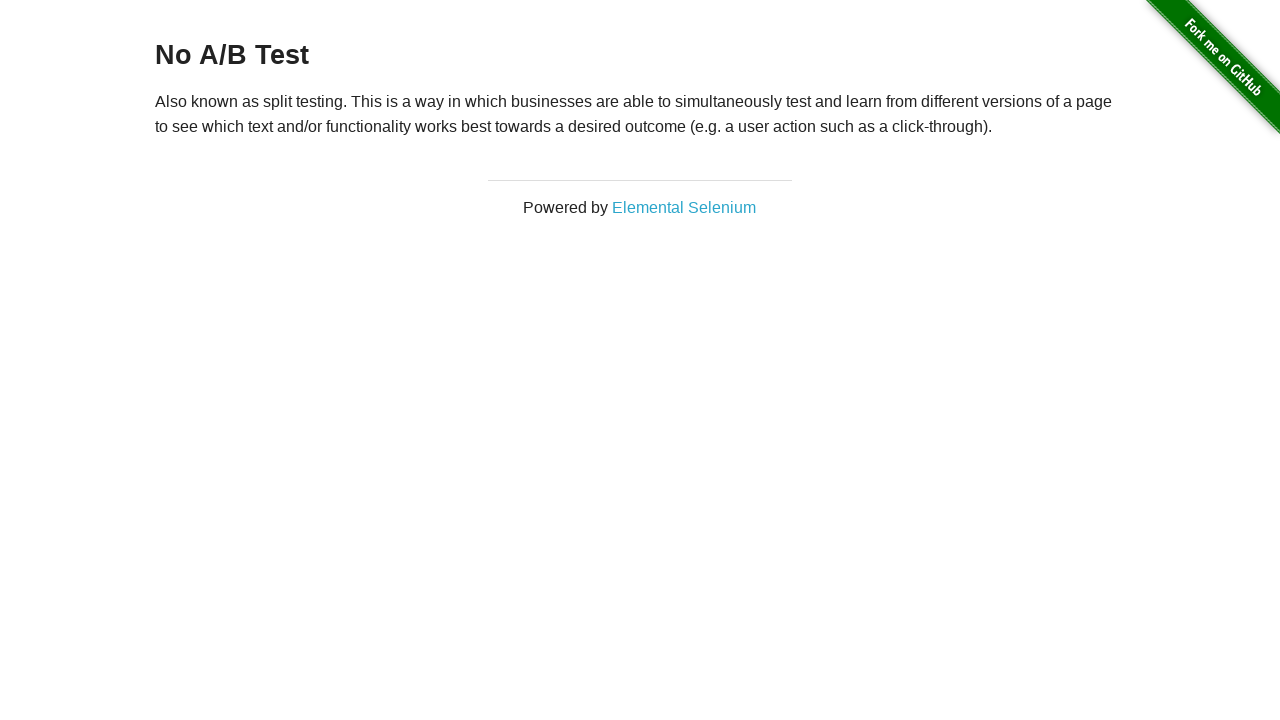

Verified that heading displays 'No A/B Test' - opt-out was successful
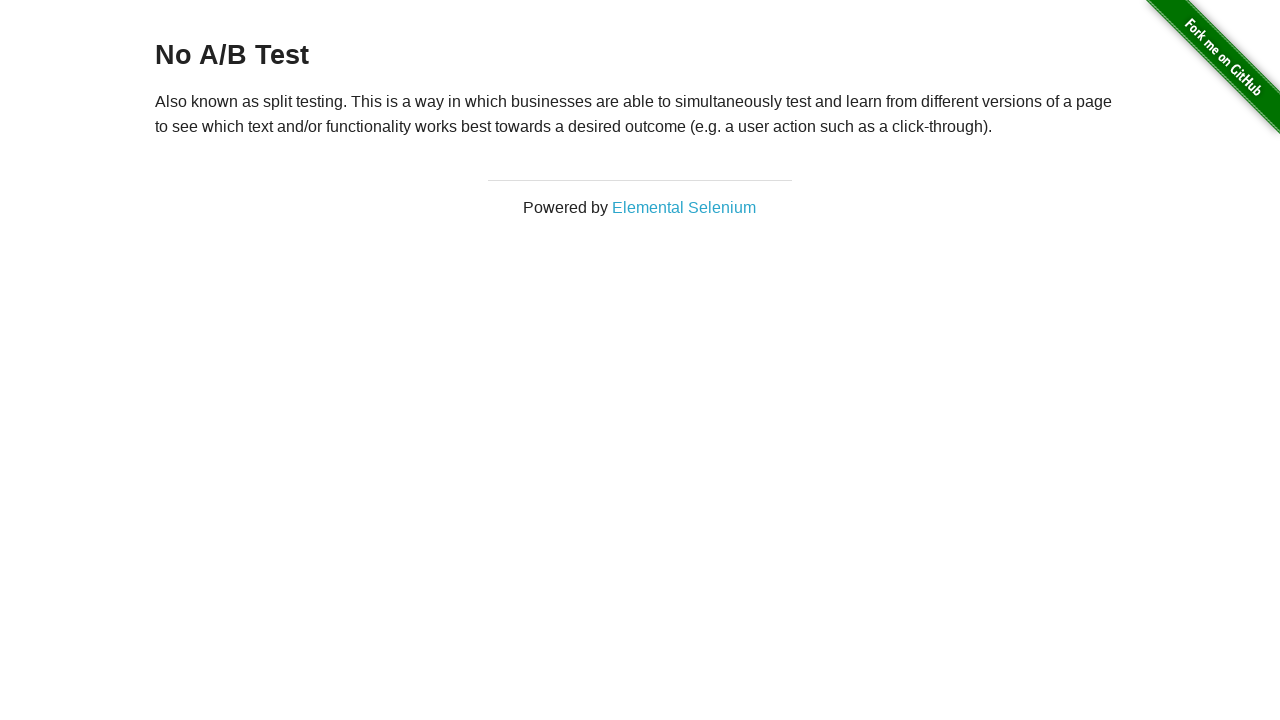

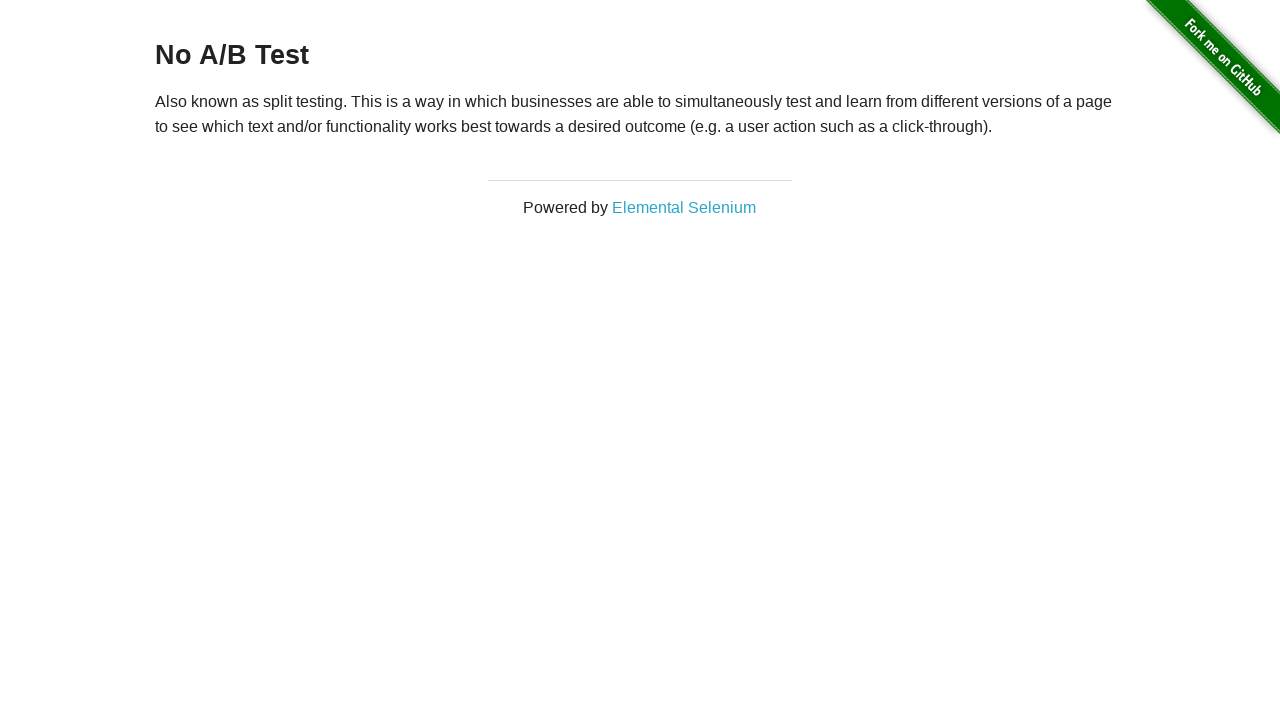